Demonstrates finding elements by link text and partial link text on Hepsiburada website, retrieving and verifying element attributes like text, href, rel, and title.

Starting URL: https://www.hepsiburada.com/

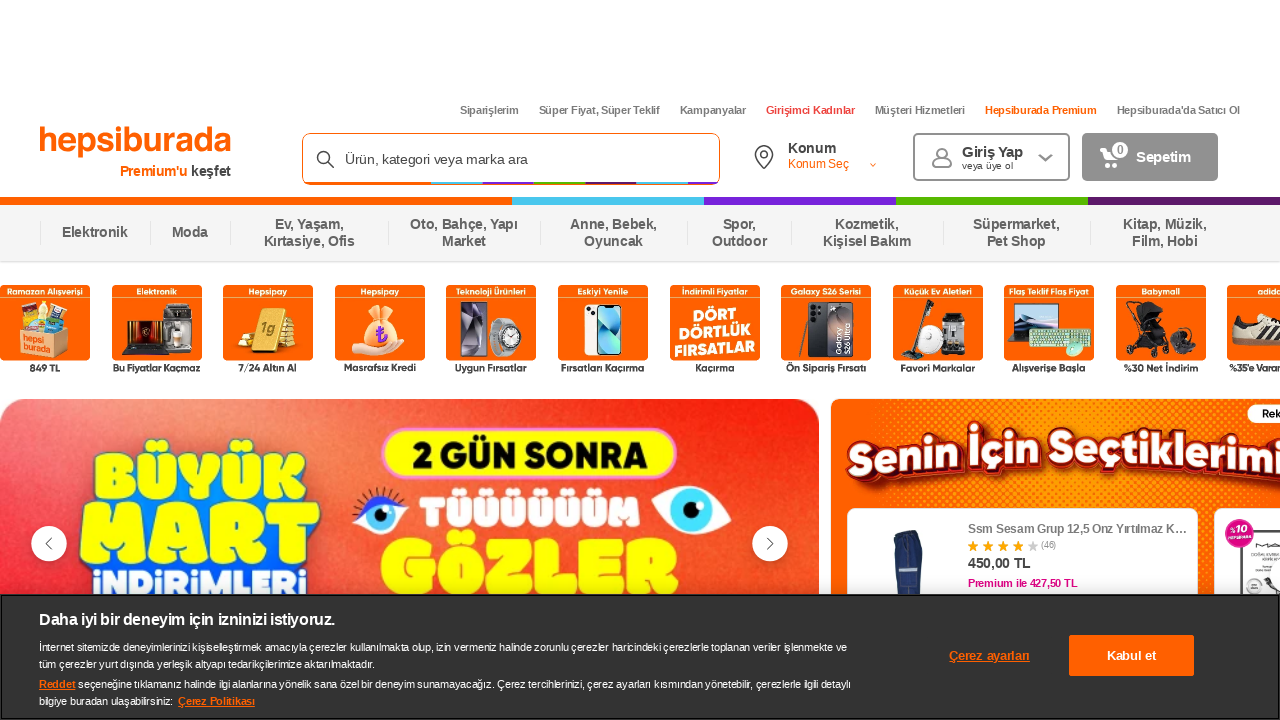

Located element with exact link text 'Müşteri Hizmetleri'
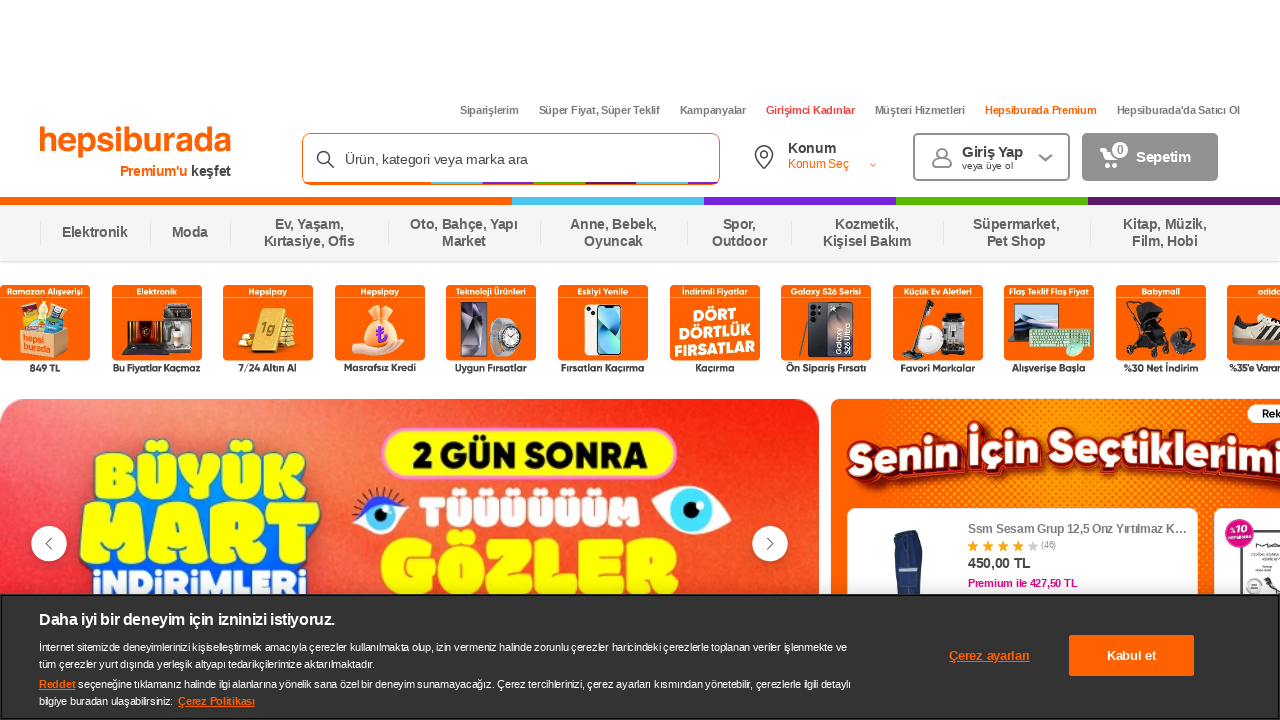

Waited for 'Müşteri Hizmetleri' link selector to be ready
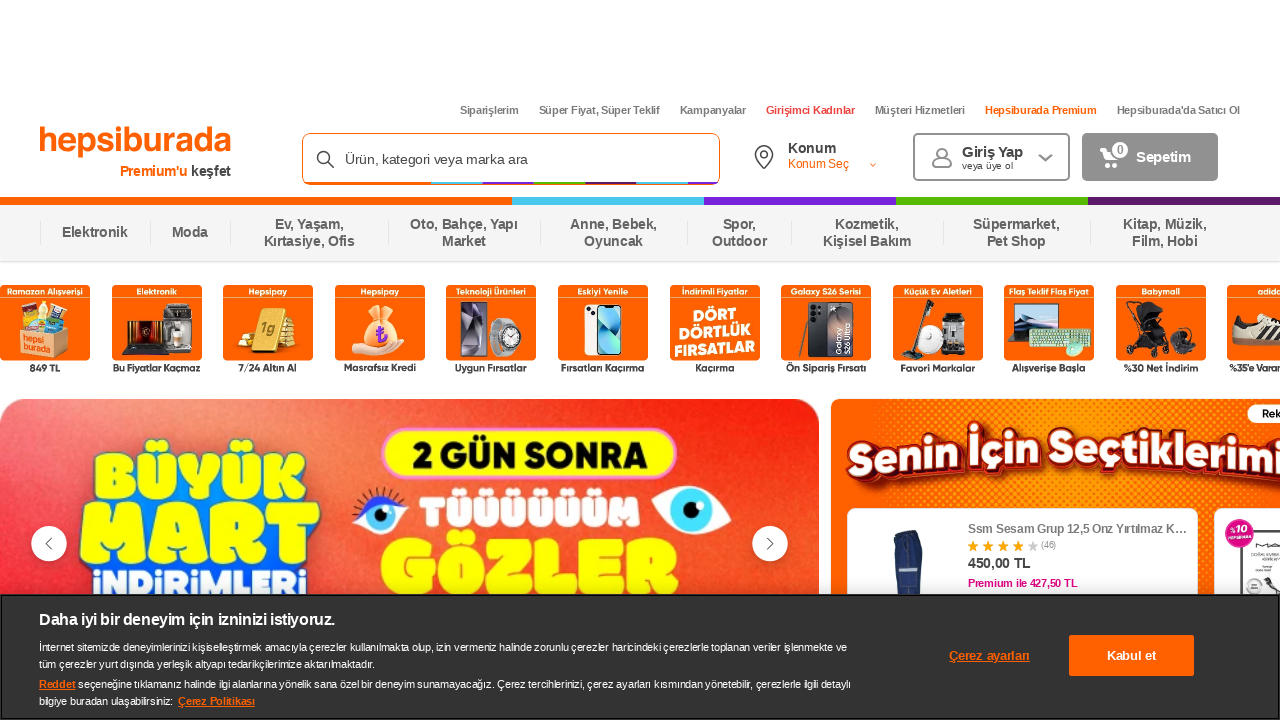

Retrieved text content of 'Müşteri Hizmetleri' element
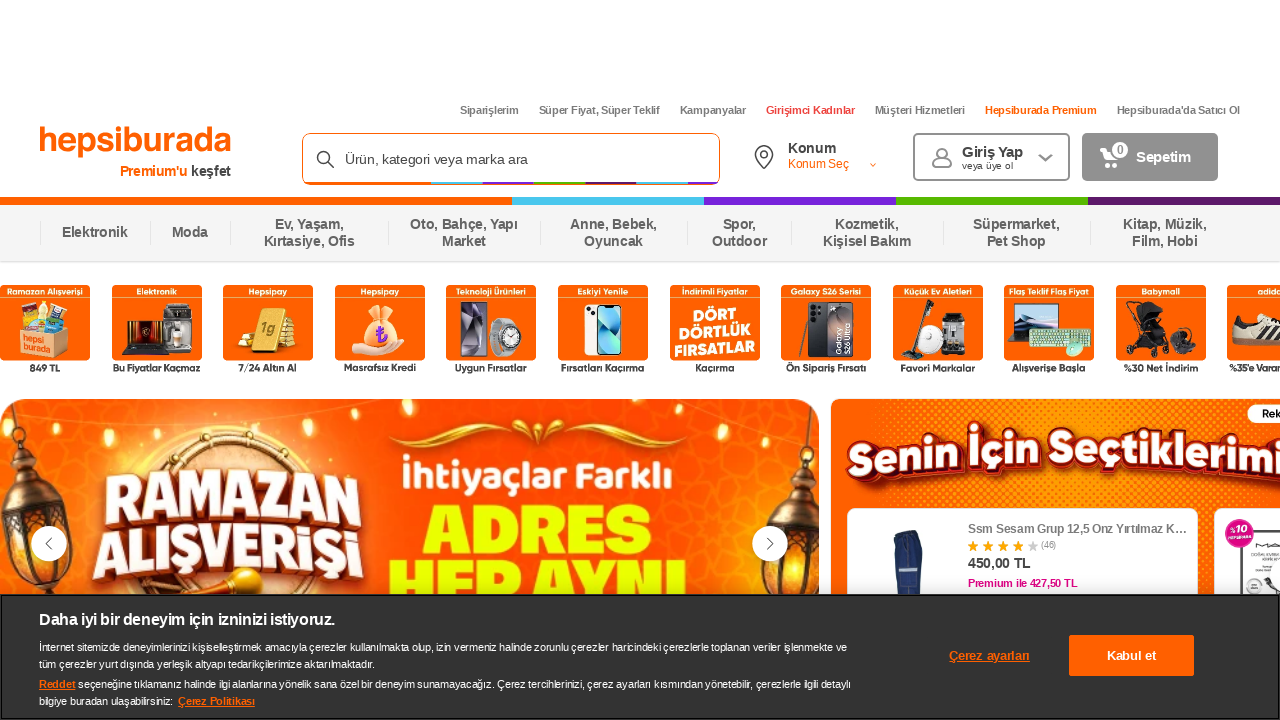

Retrieved href attribute of 'Müşteri Hizmetleri' element
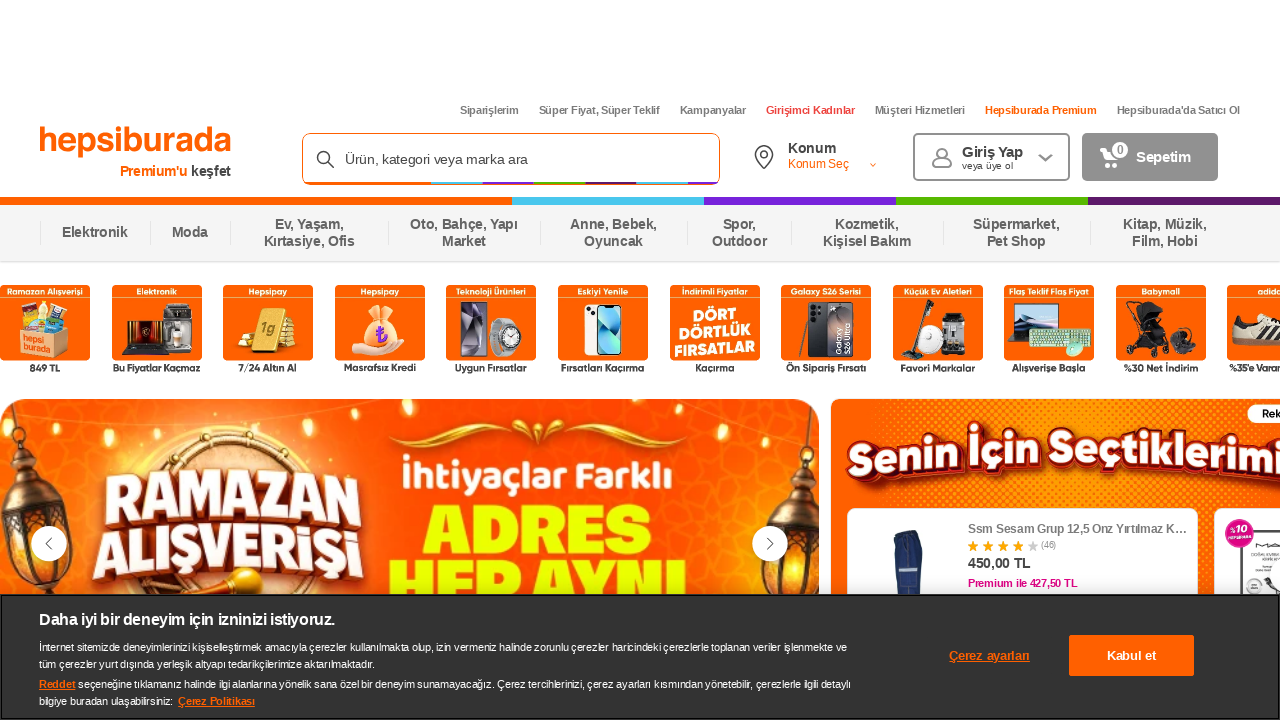

Retrieved rel attribute of 'Müşteri Hizmetleri' element
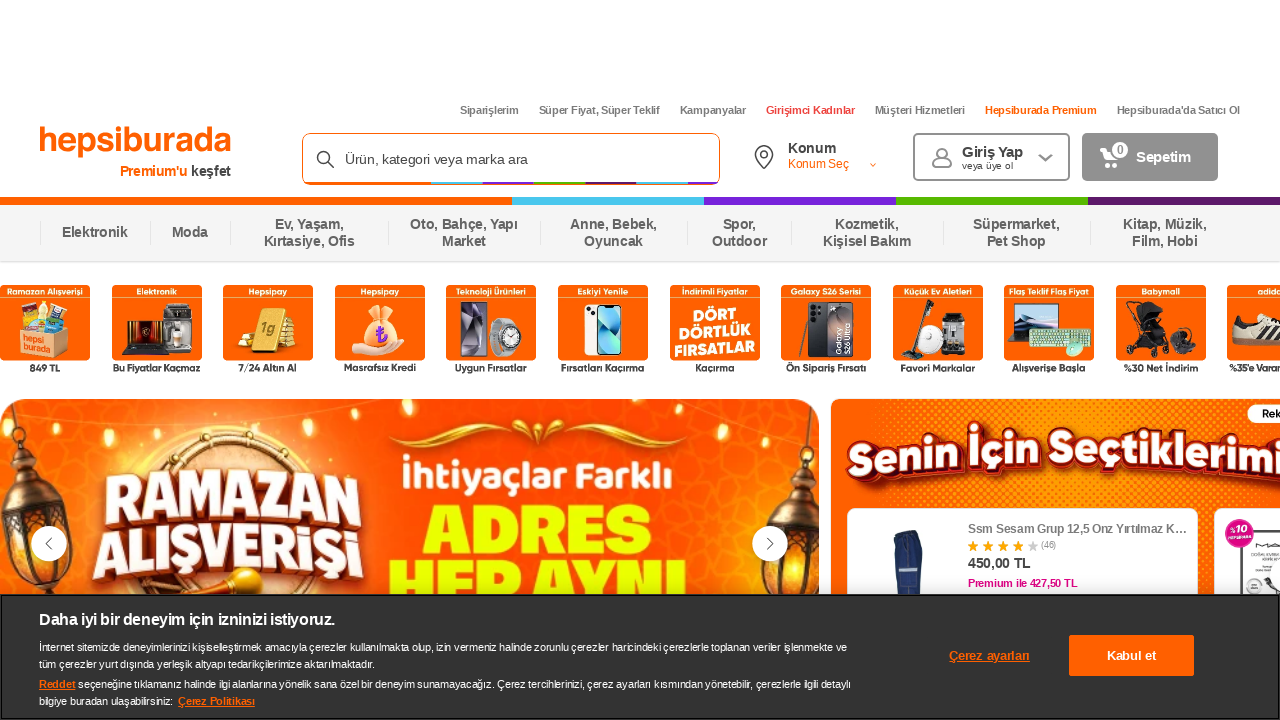

Retrieved title attribute of 'Müşteri Hizmetleri' element
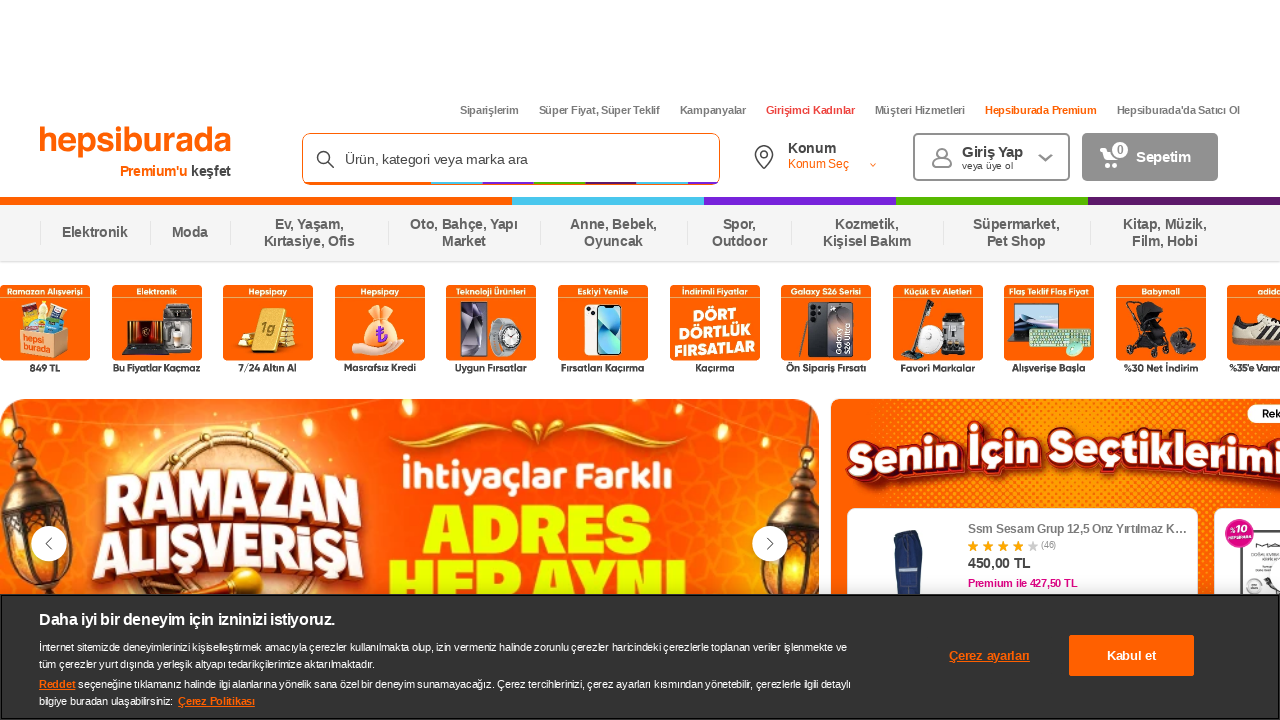

Located element with partial link text containing 'Süper Fiyat'
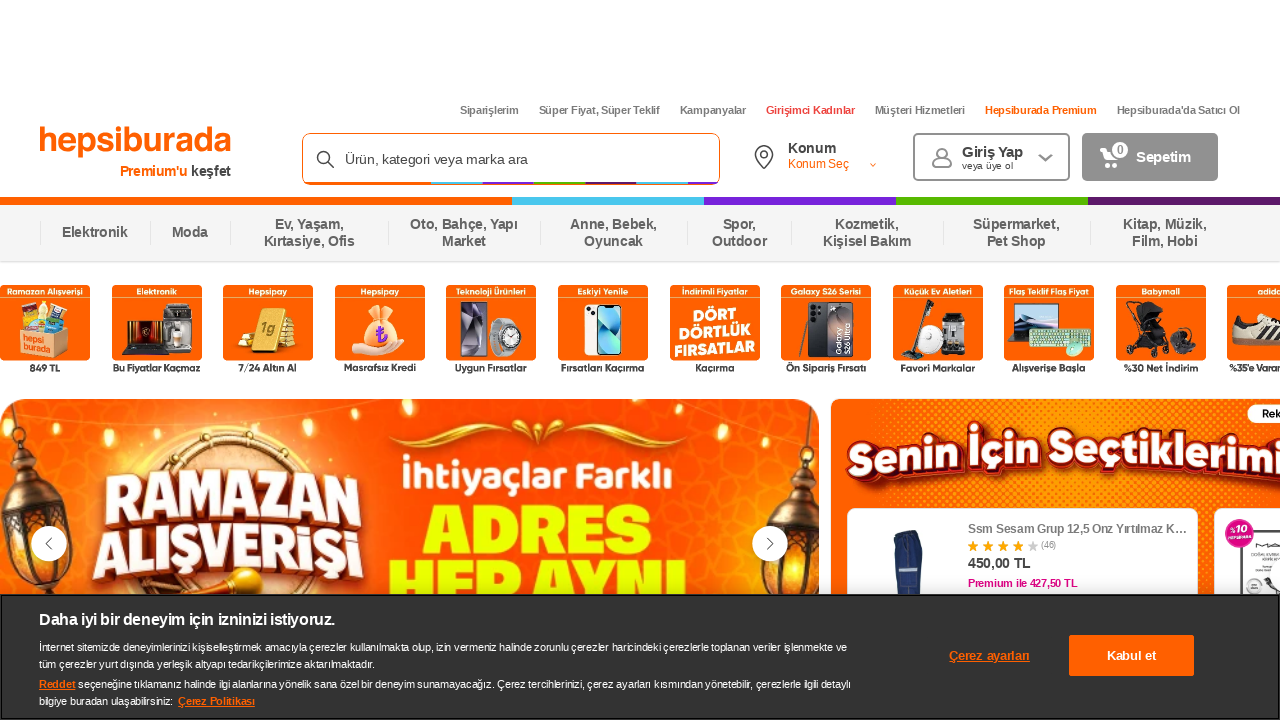

Waited for 'Süper Fiyat' link selector to be ready
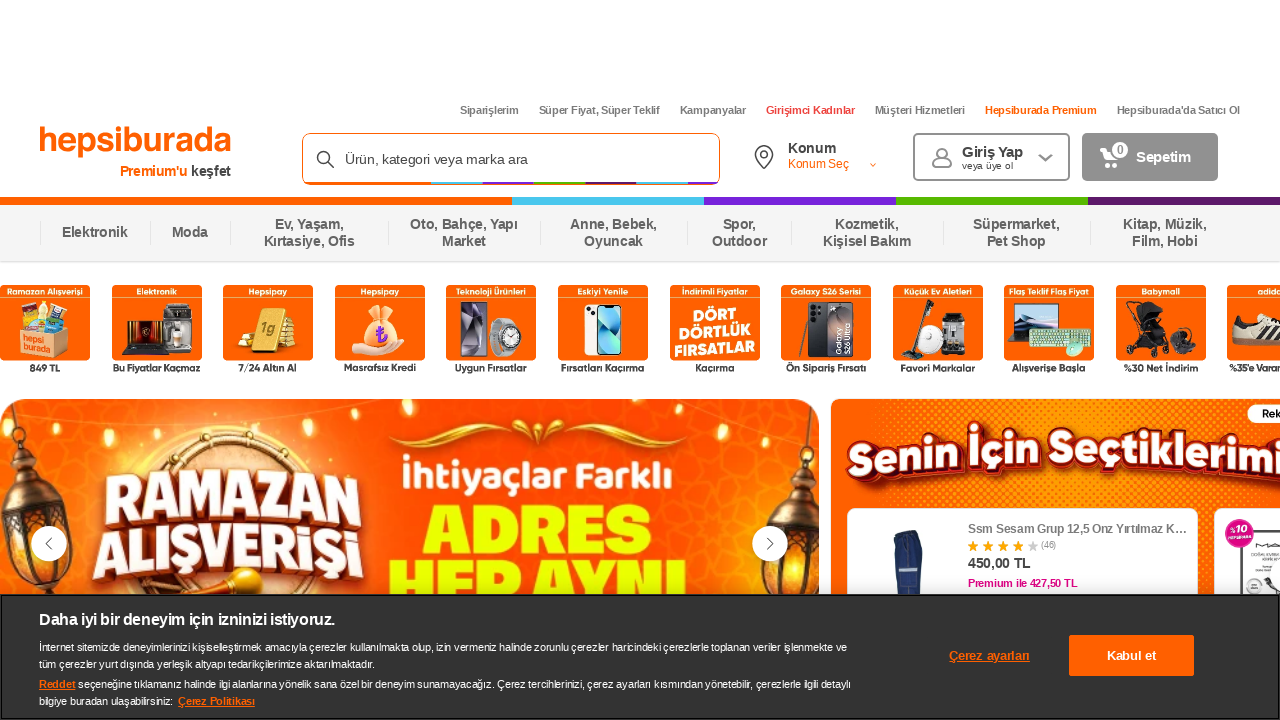

Retrieved text content of 'Süper Fiyat' element
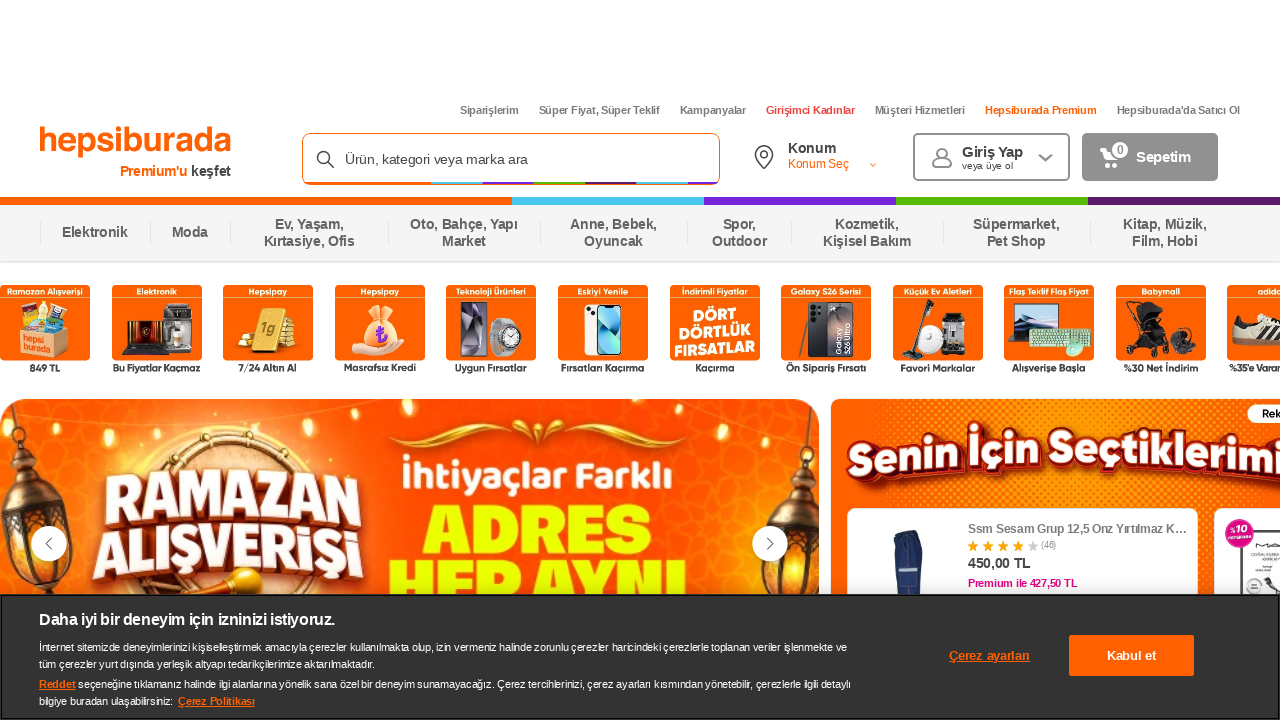

Waited 3 seconds for page to stabilize
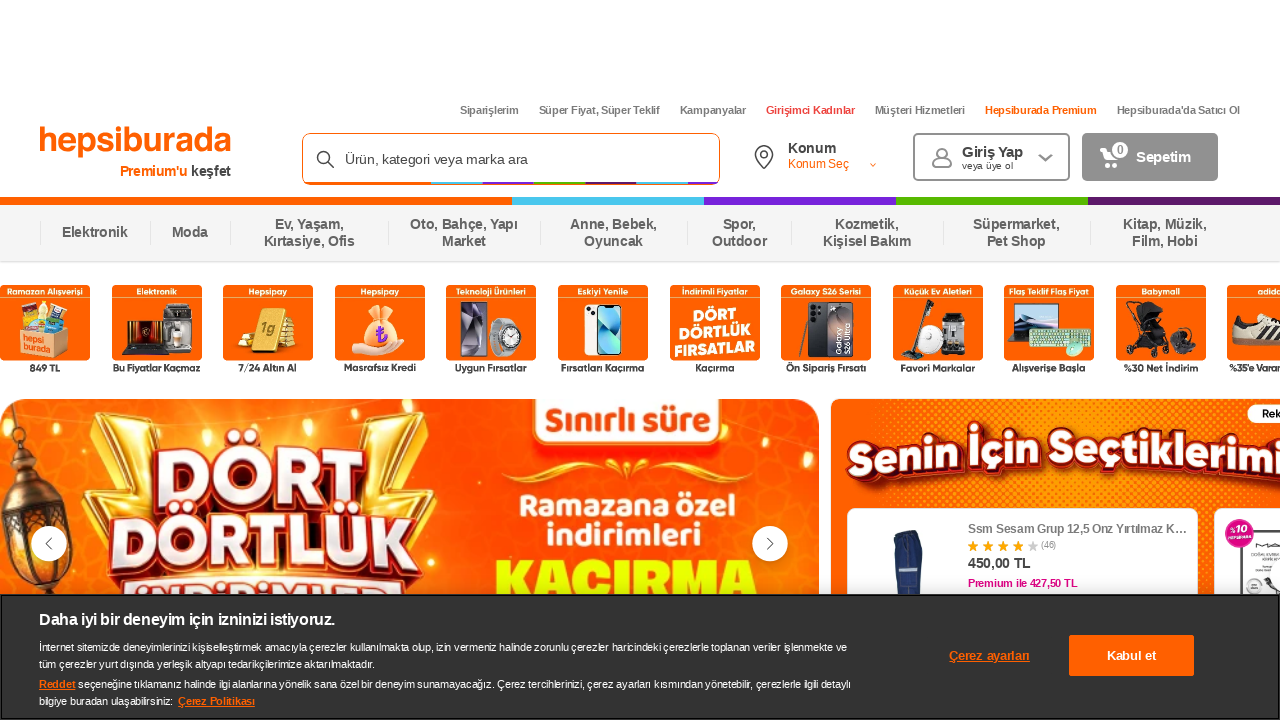

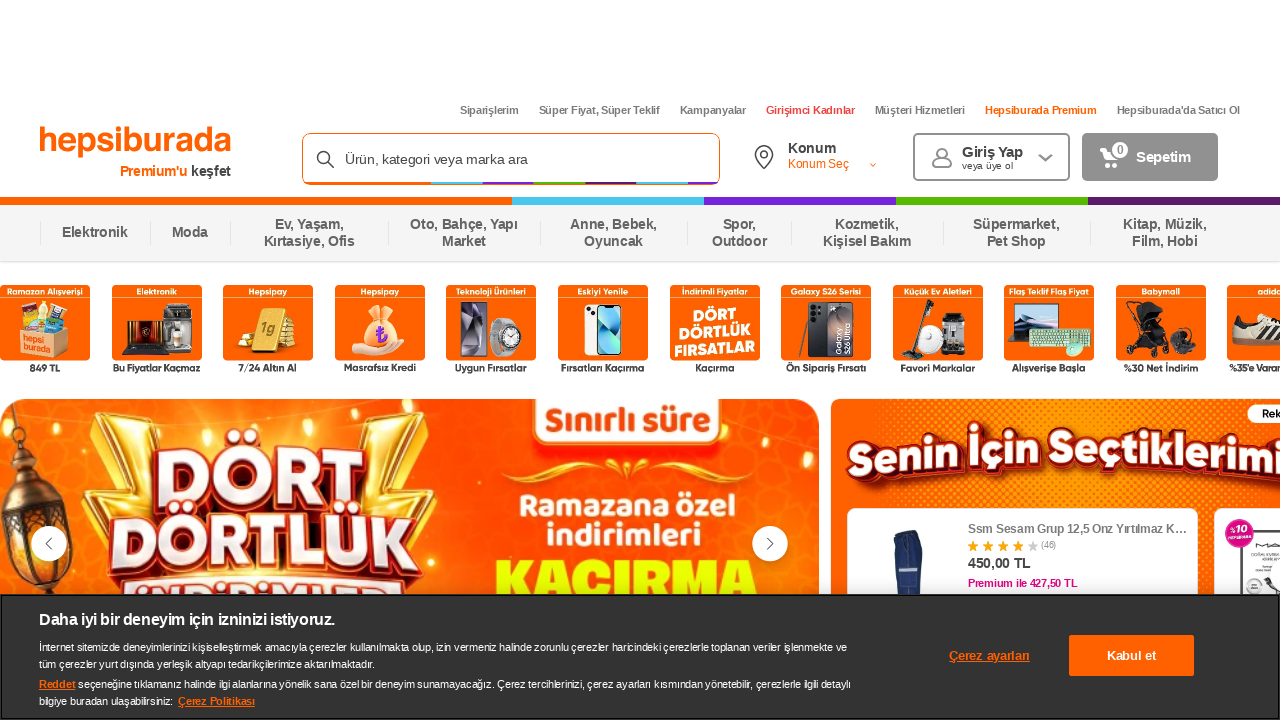